Tests flight booking form by selecting origin and destination airports from dropdowns, selecting a date, and checking a checkbox option

Starting URL: https://rahulshettyacademy.com/dropdownsPractise/

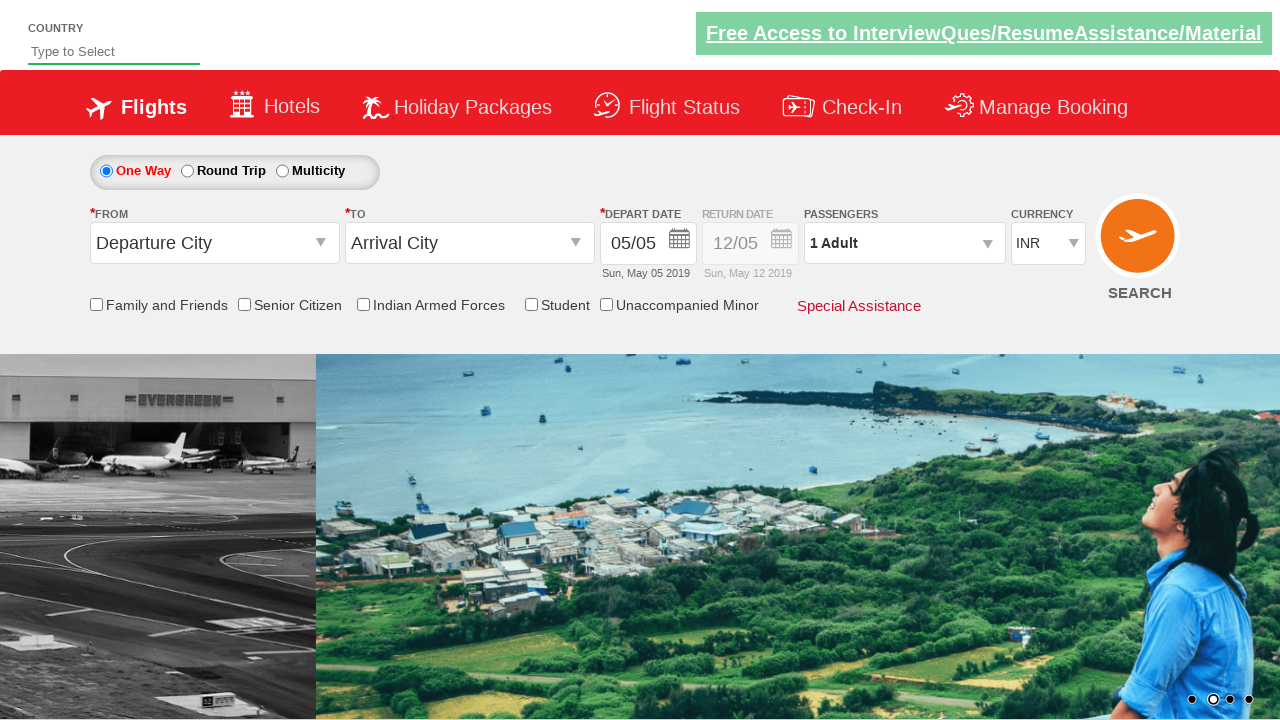

Clicked on origin station dropdown at (323, 244) on xpath=//*[@id='ctl00_mainContent_ddl_originStation1_CTXTaction']
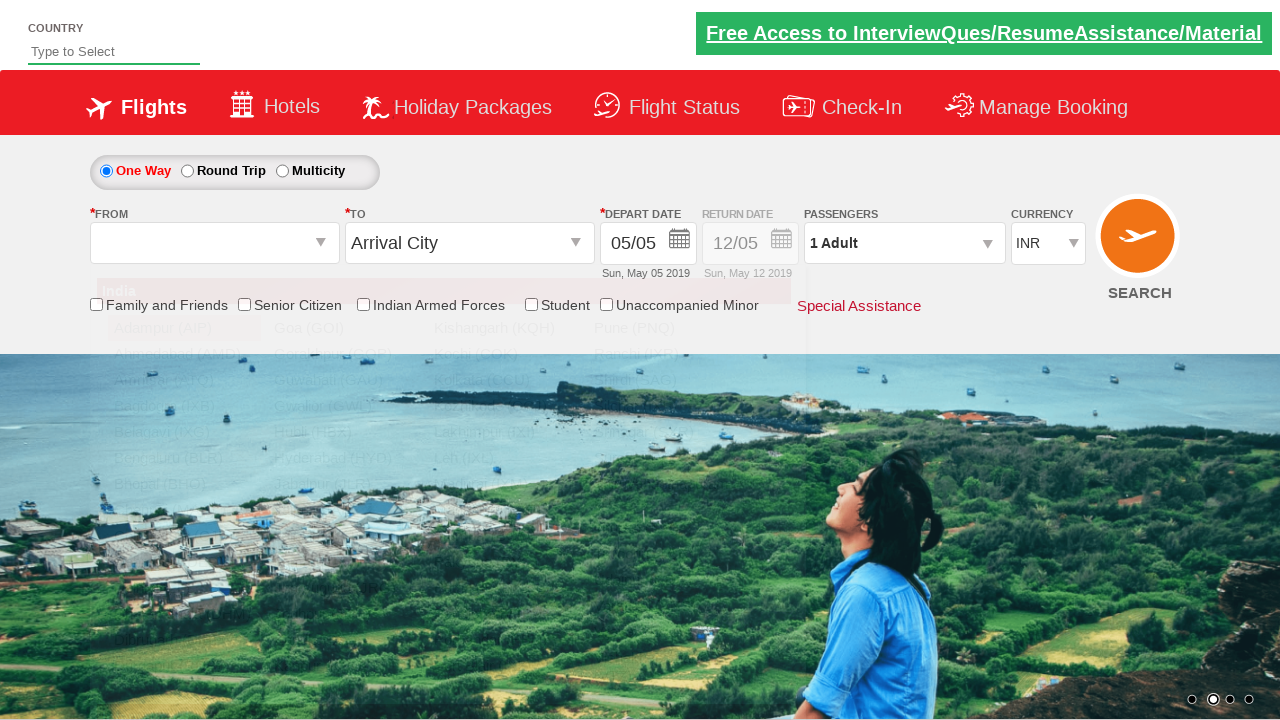

Selected PAT (Patna) as origin airport at (504, 588) on xpath=//a[@value='PAT']
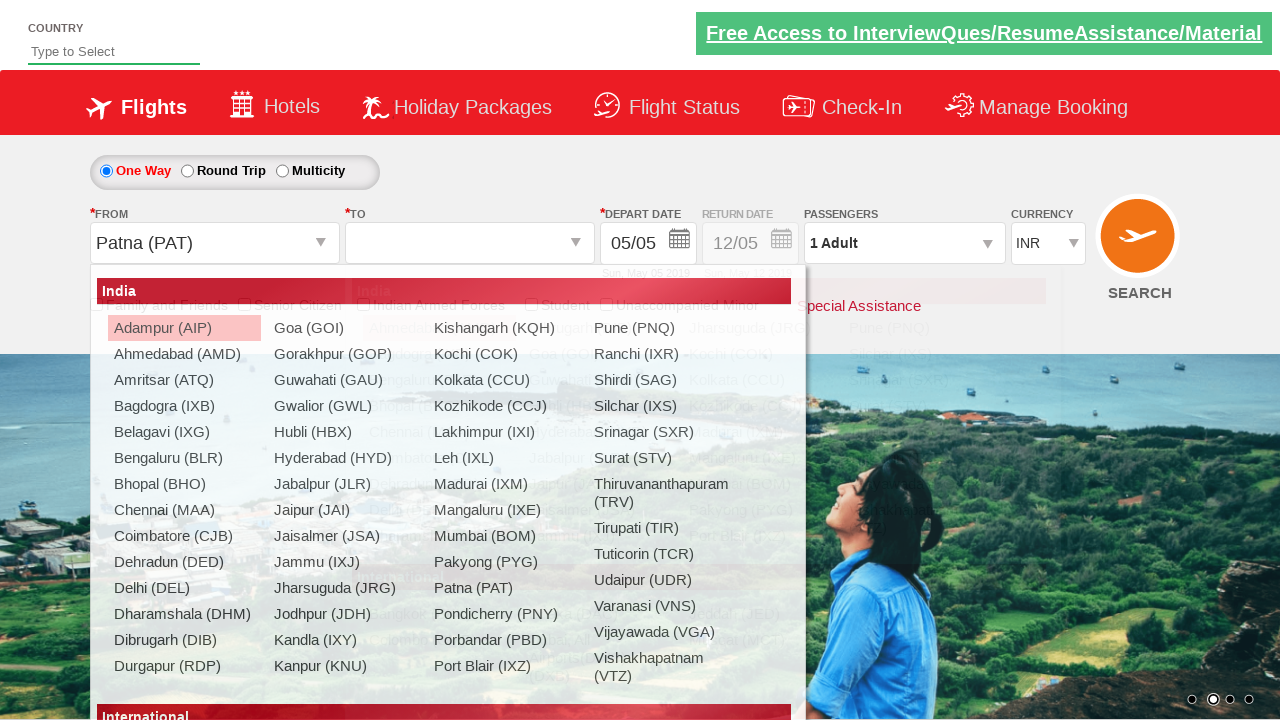

Waited for destination dropdown to be ready
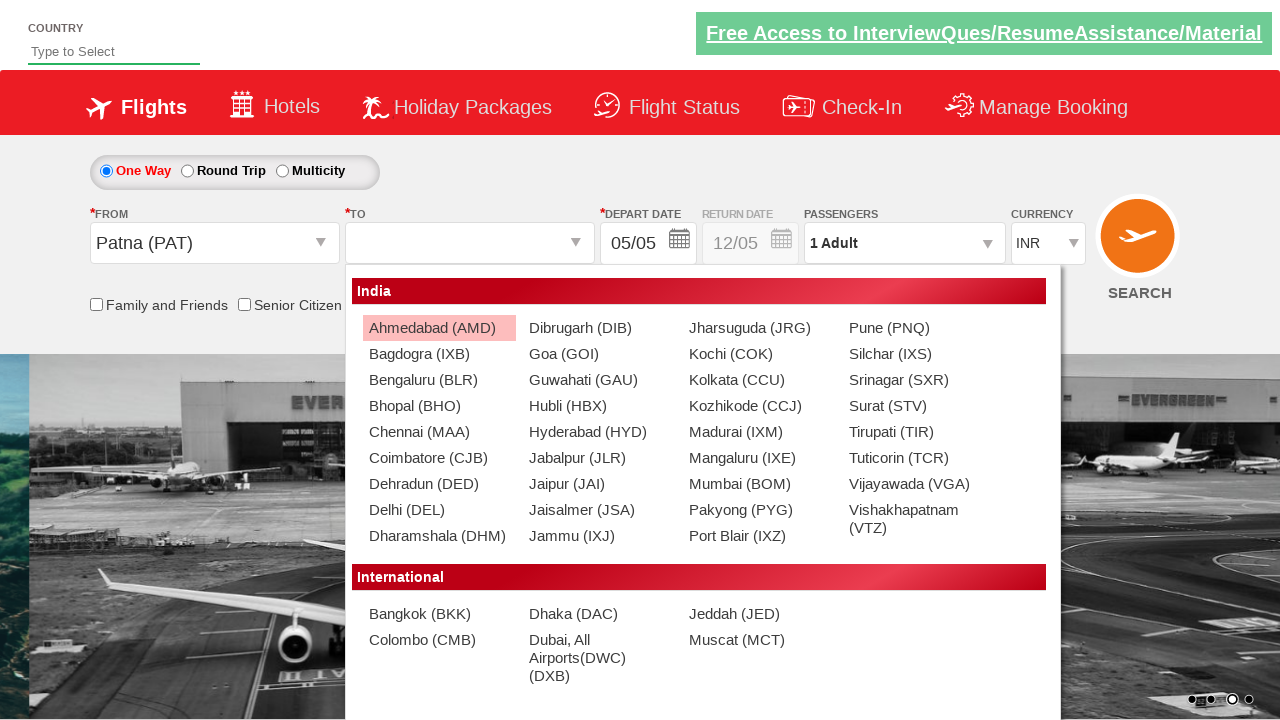

Selected BLR (Bangalore) as destination airport at (439, 380) on (//a[@value='BLR'])[2]
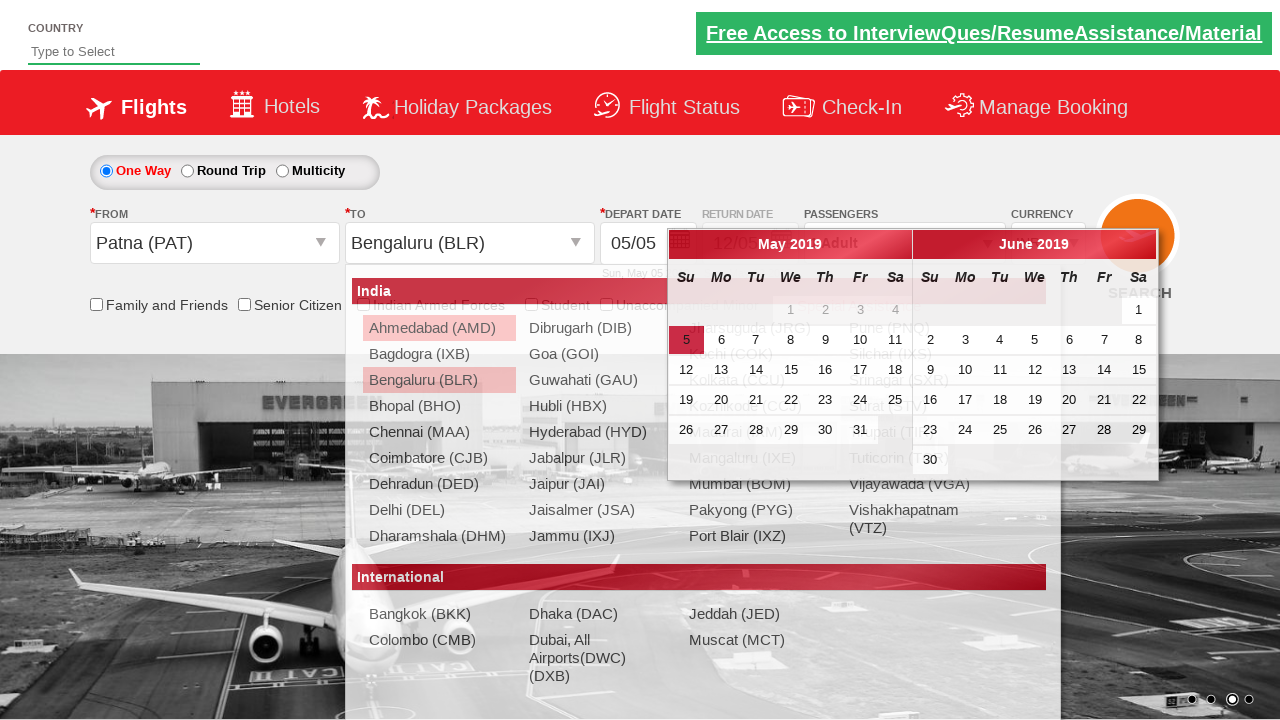

Selected a date from the calendar at (791, 340) on //*[@id="ui-datepicker-div"]/div[1]/table/tbody/tr[2]/td[4]/a
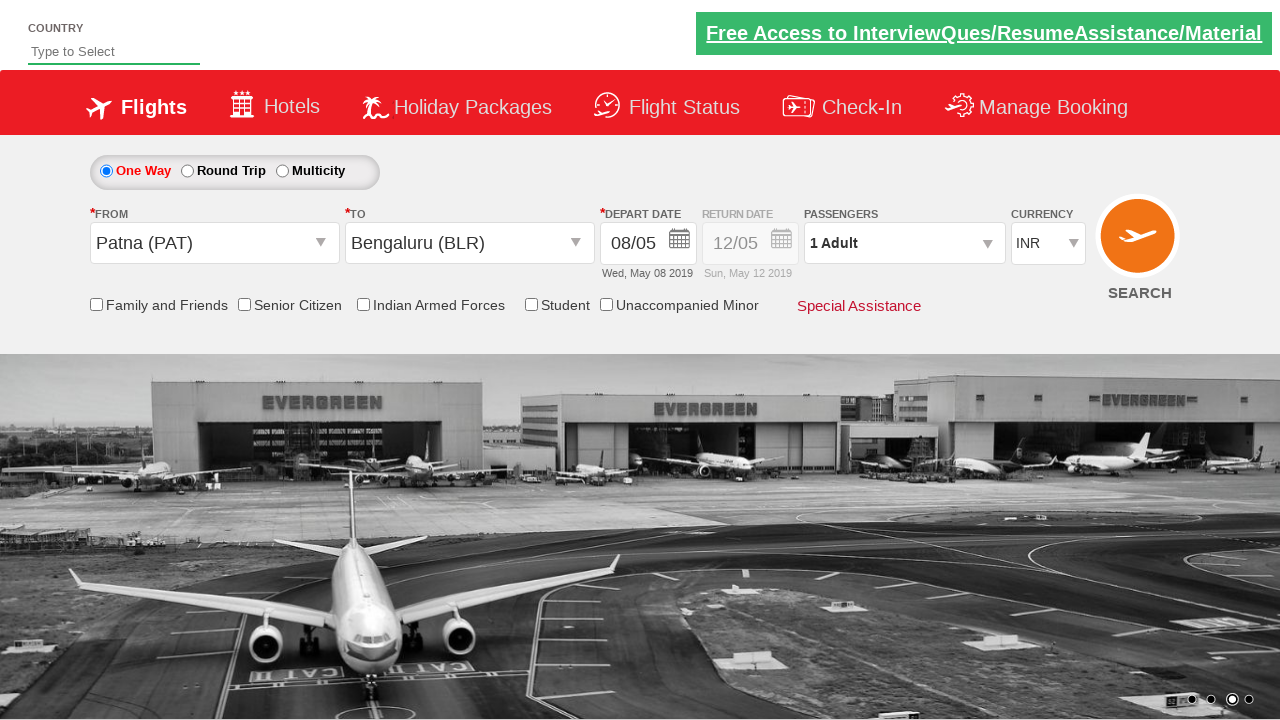

Checked the friends and family checkbox at (96, 304) on xpath=//*[@id='ctl00_mainContent_chk_friendsandfamily']
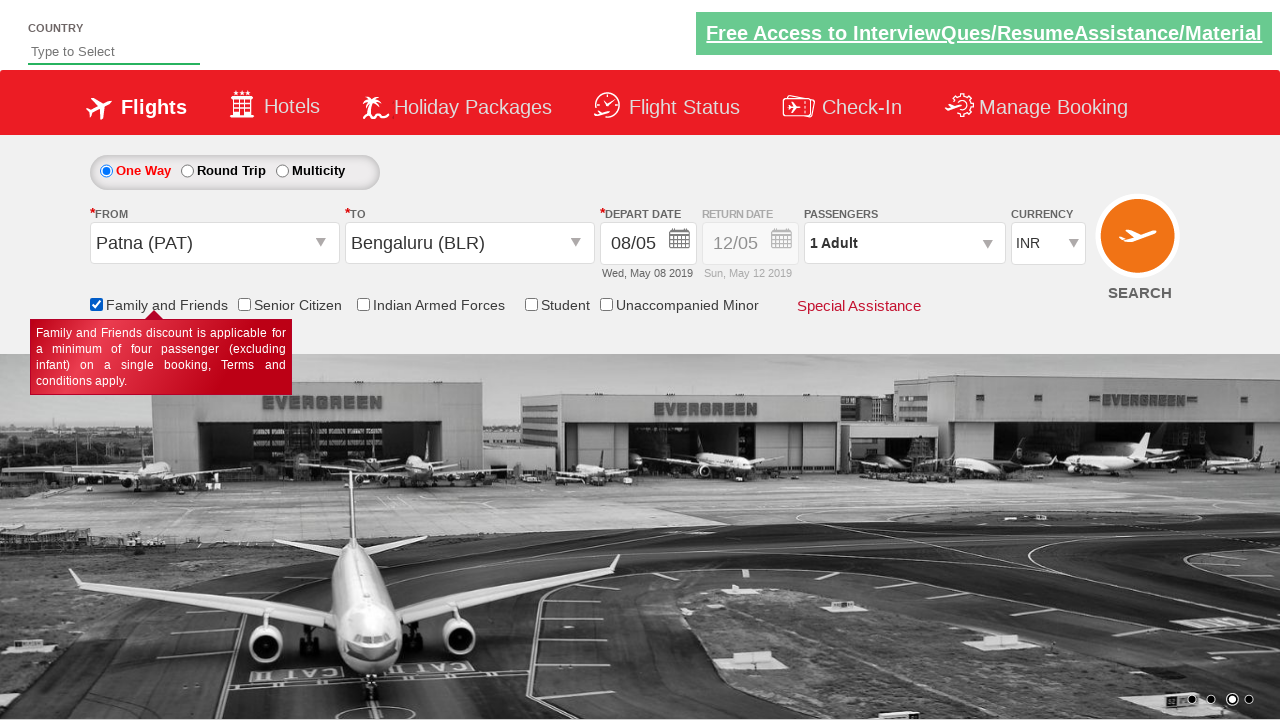

Verified checkbox count: 6 checkboxes found
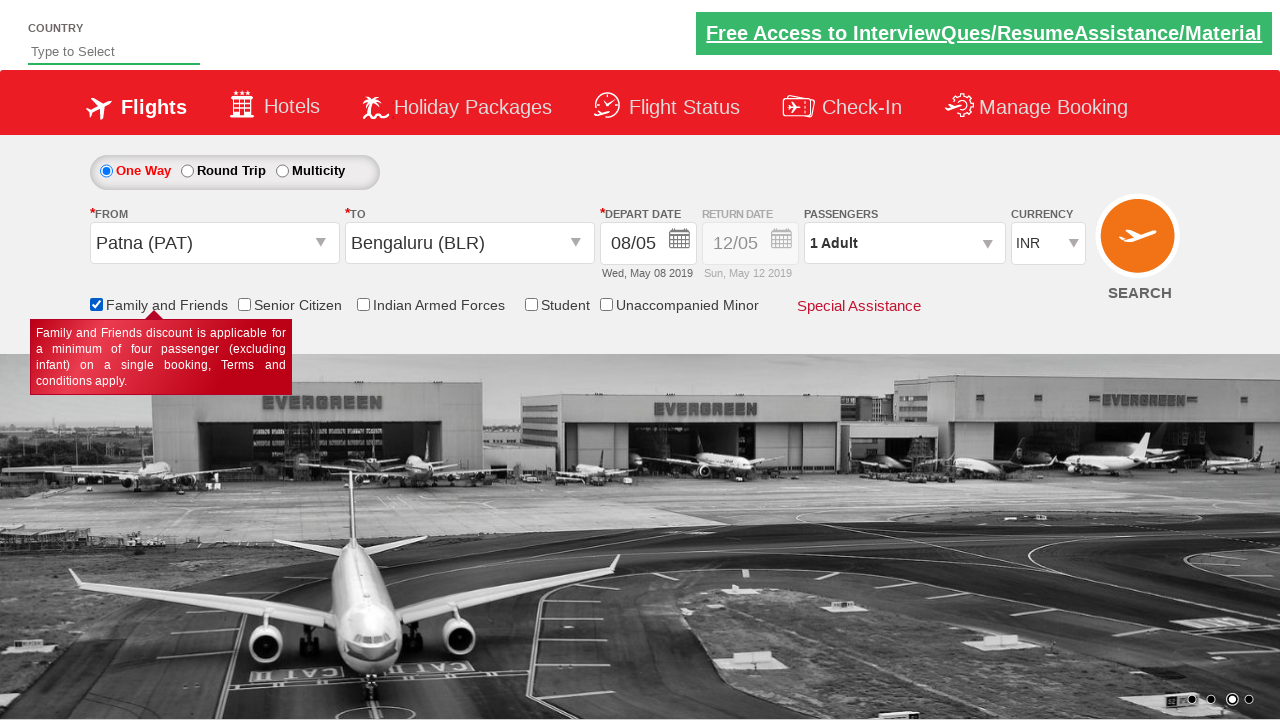

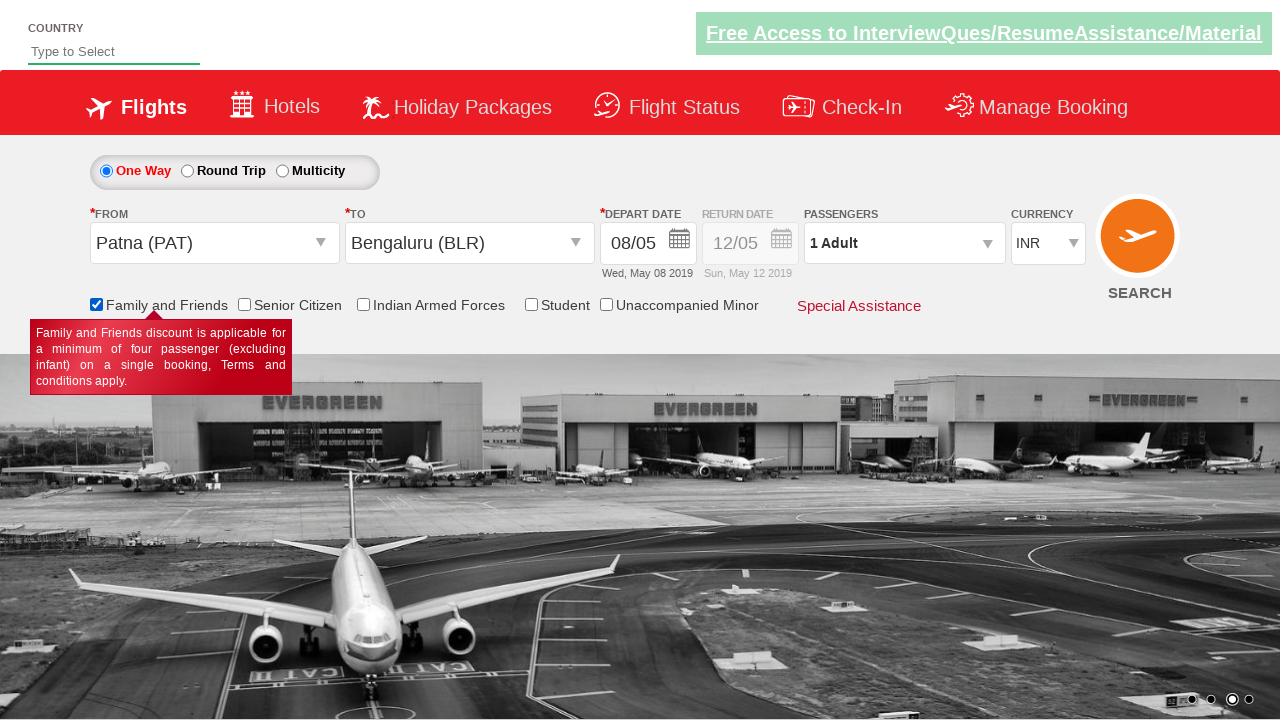